Tests hover functionality by hovering over three images and verifying that corresponding user names become visible on each hover action.

Starting URL: https://practice.cydeo.com/hovers

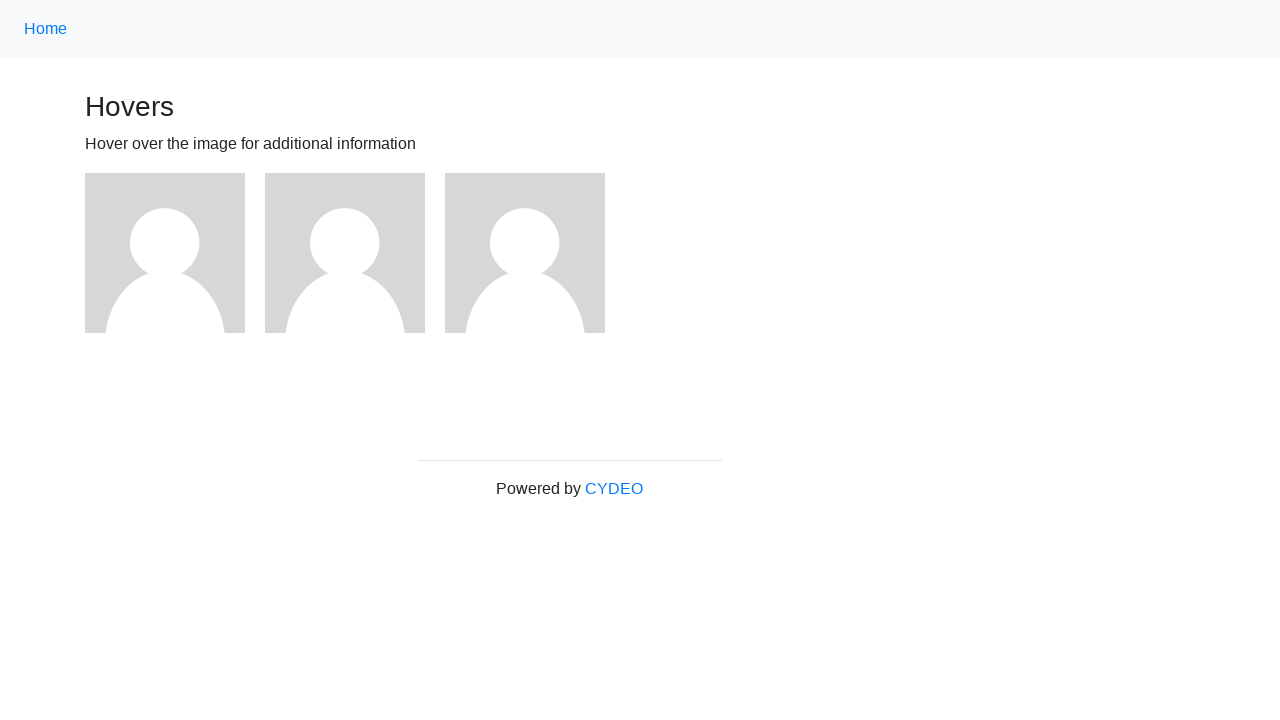

Located first image element
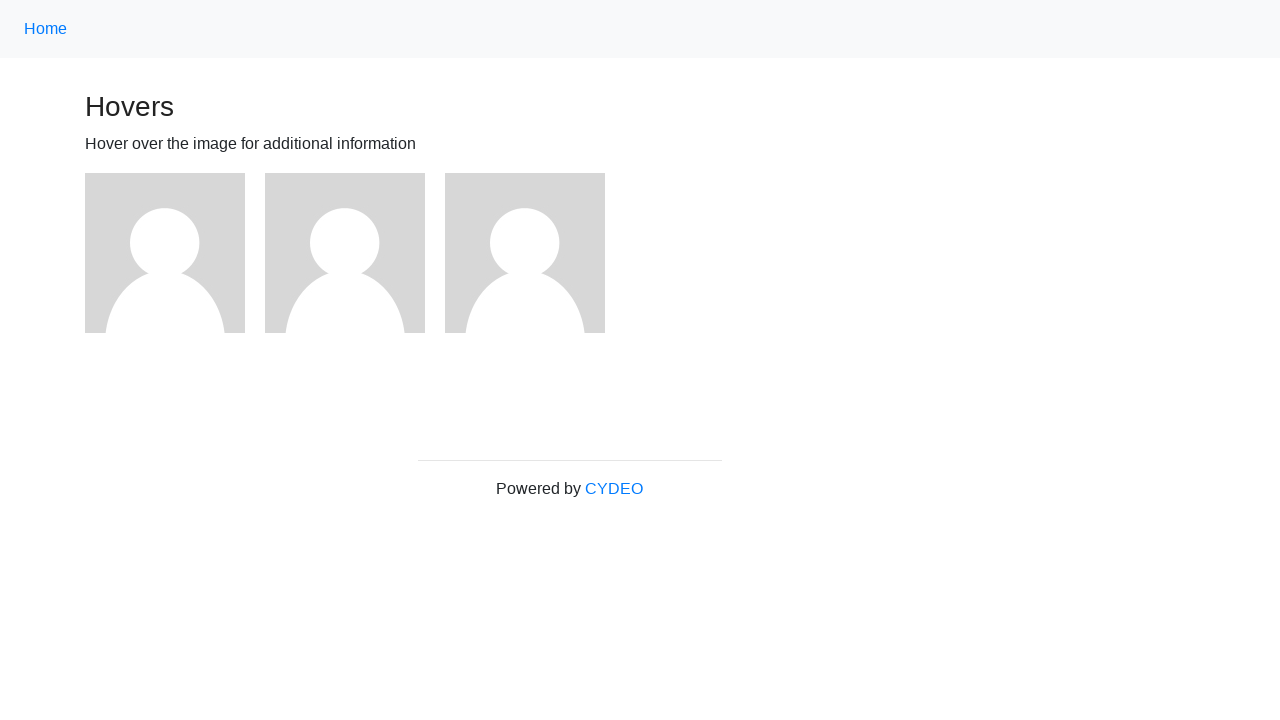

Located second image element
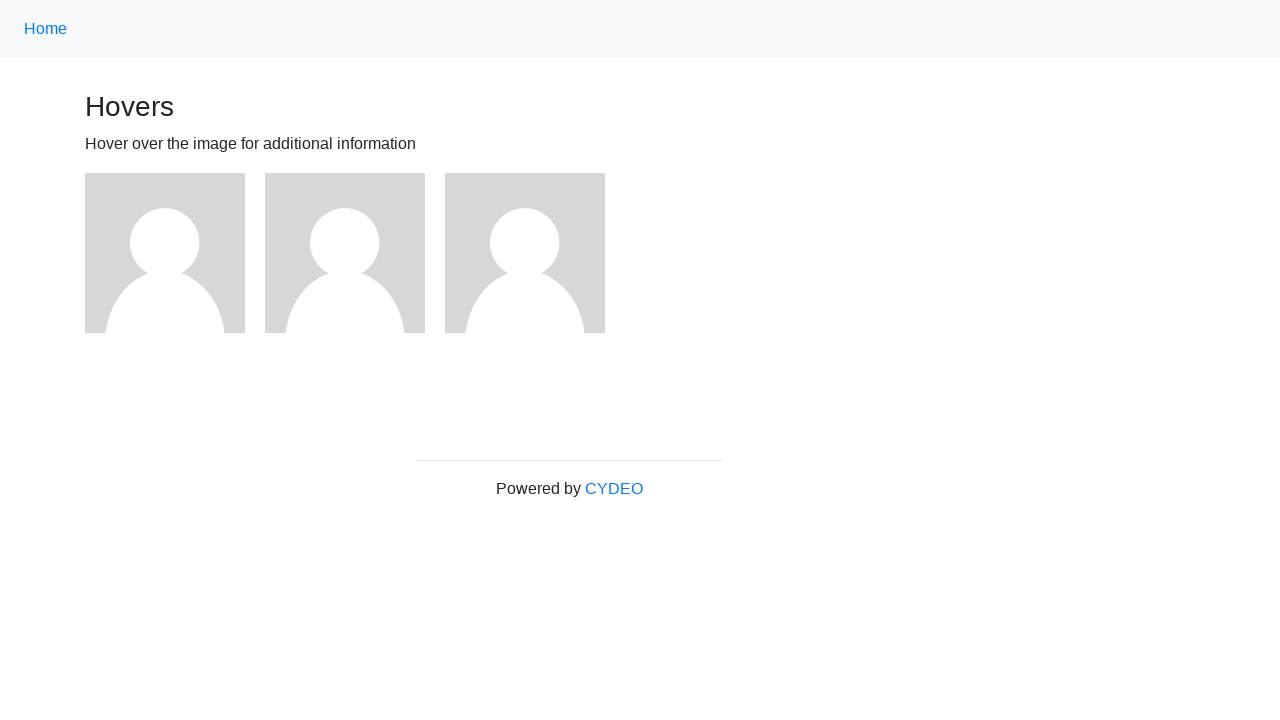

Located third image element
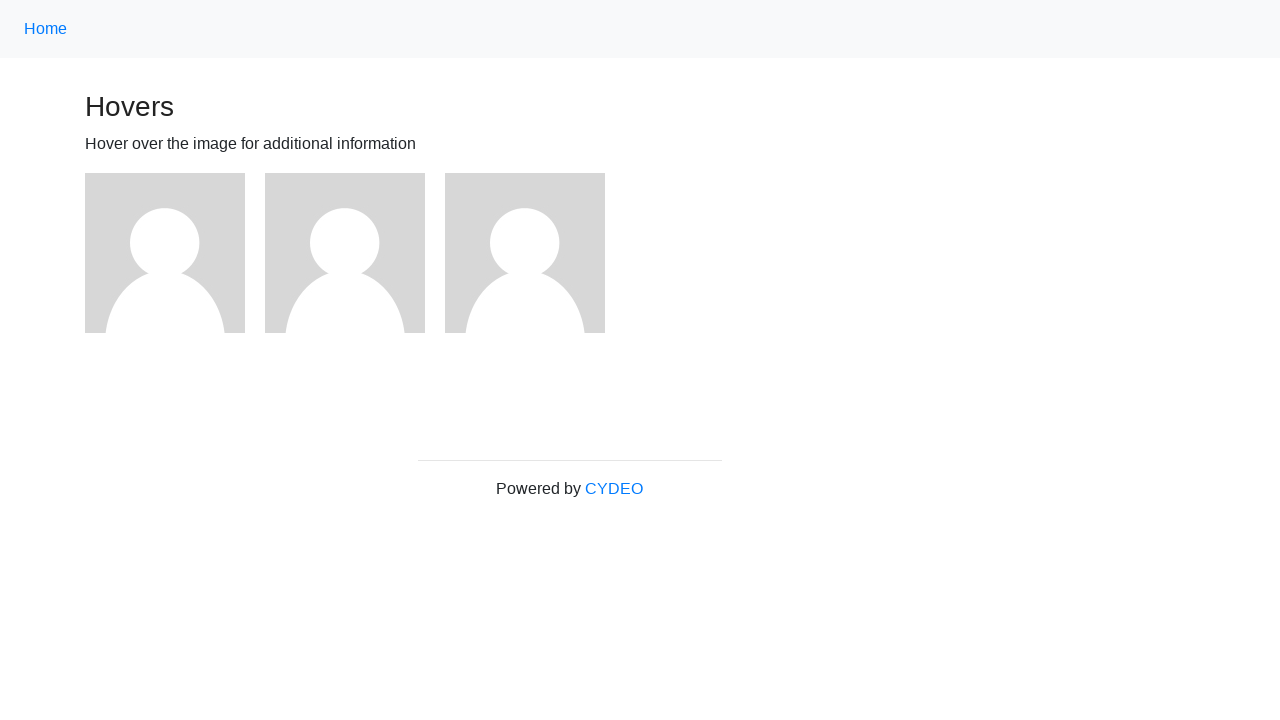

Located user1 name text element
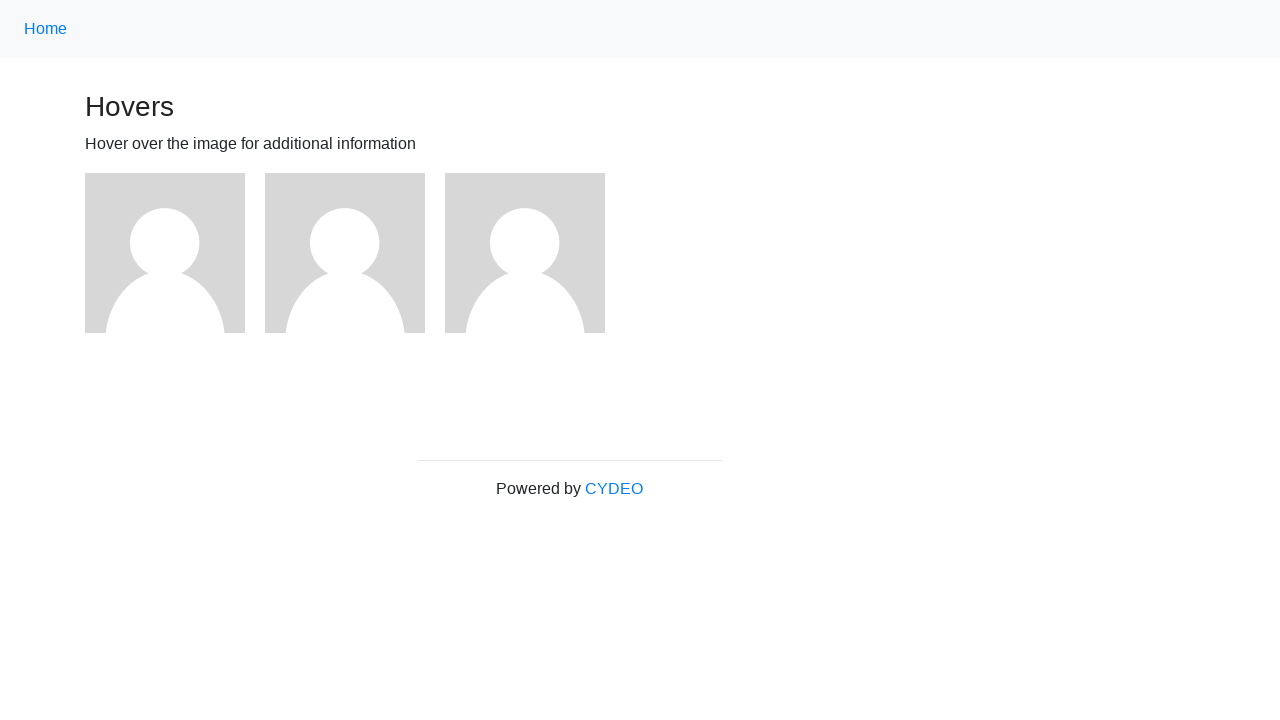

Located user2 name text element
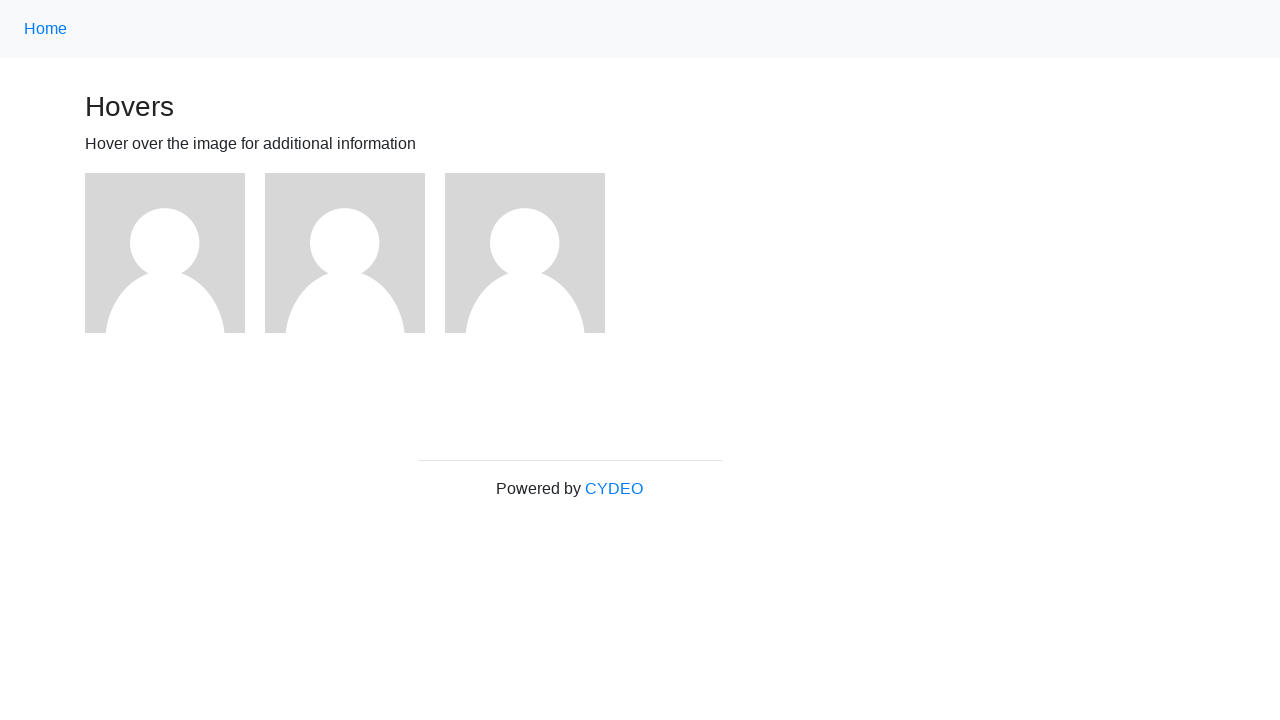

Located user3 name text element
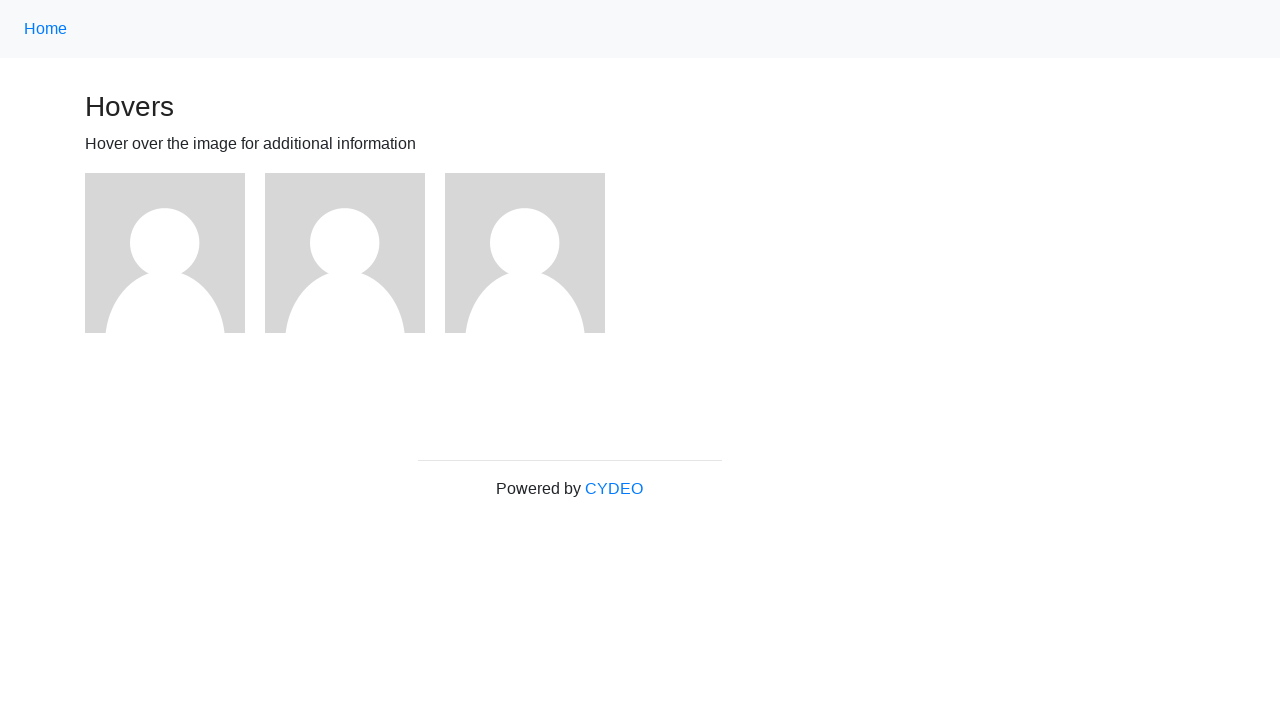

Hovered over first image at (165, 253) on xpath=//img >> nth=0
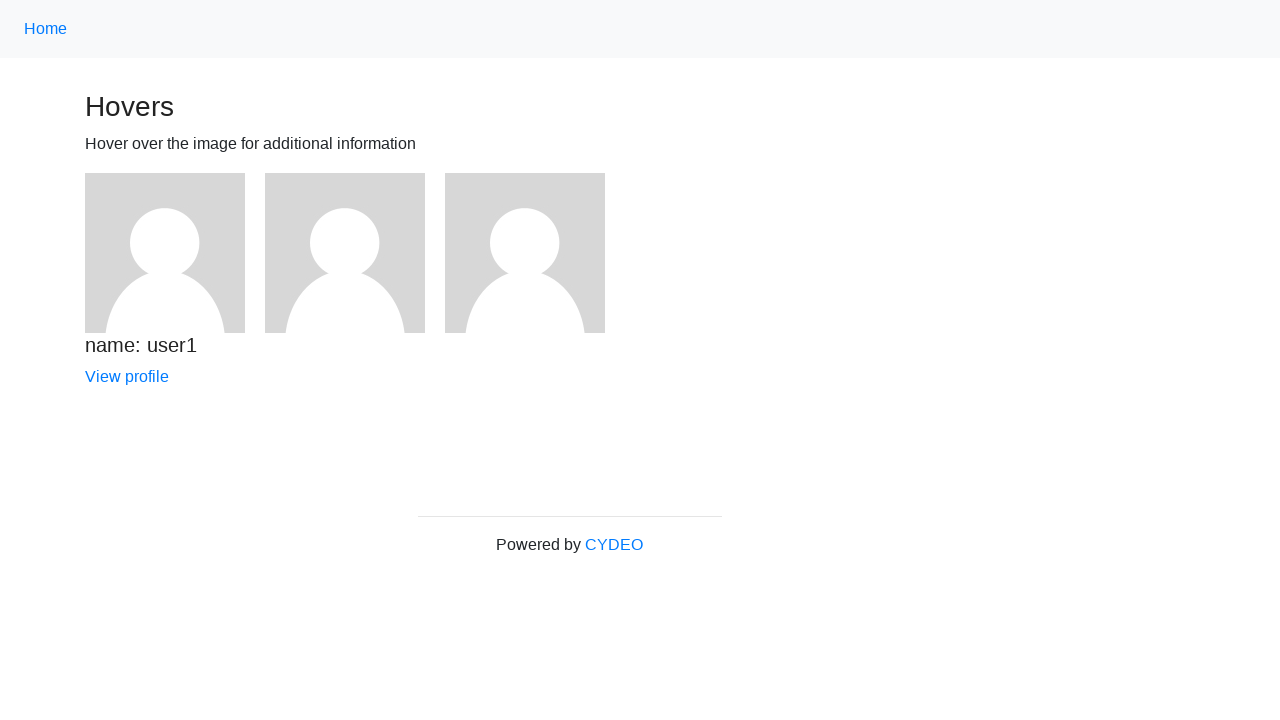

Verified user1 name is visible after hover
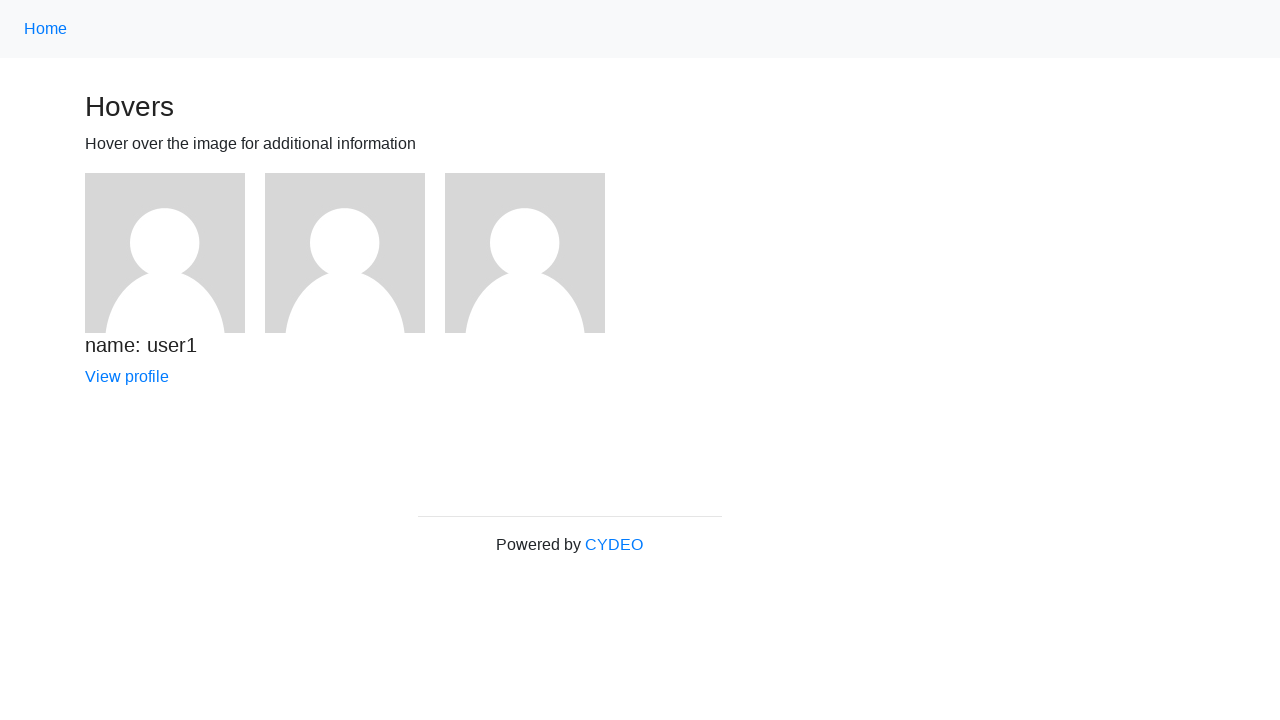

Hovered over second image at (345, 253) on xpath=//img >> nth=1
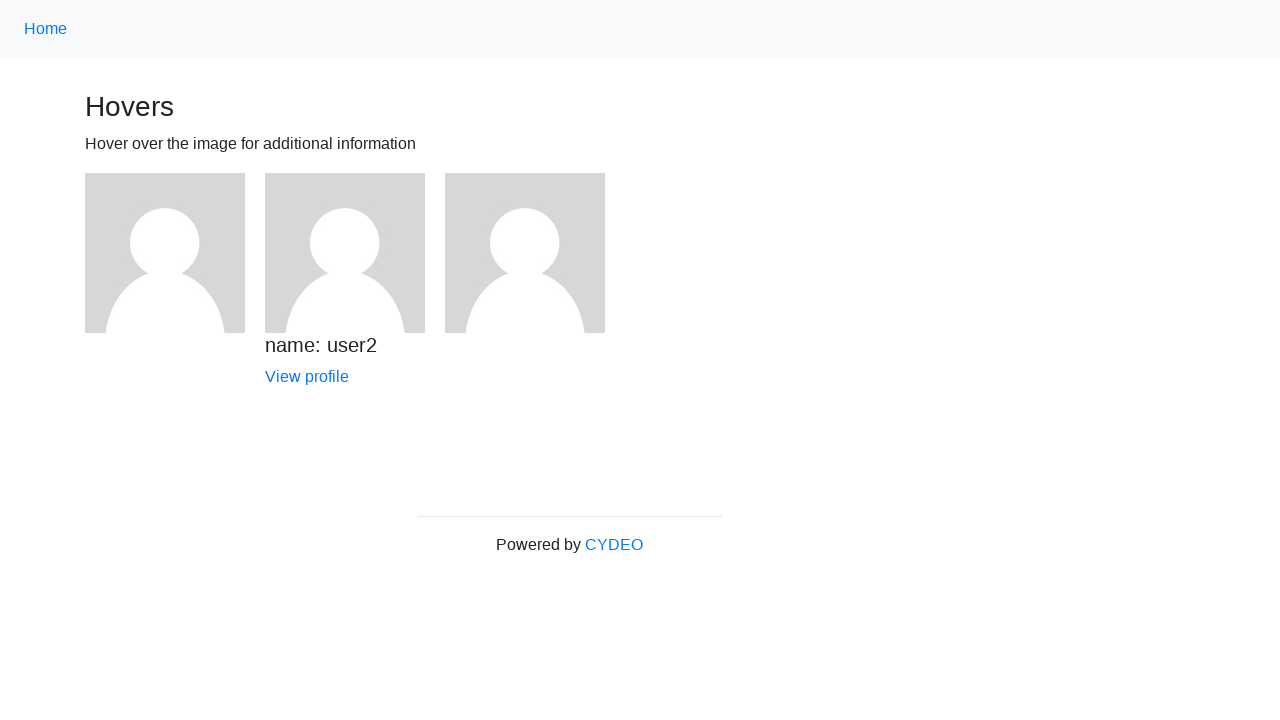

Verified user2 name is visible after hover
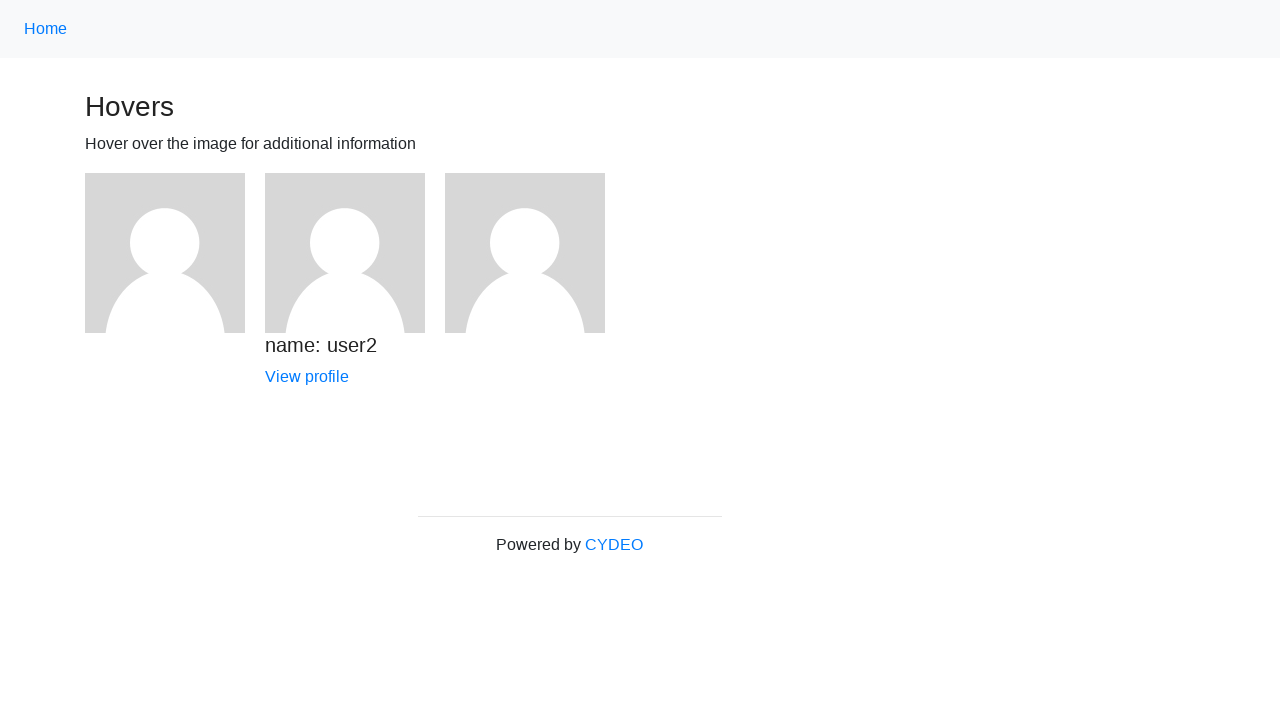

Hovered over third image at (525, 253) on xpath=//img >> nth=2
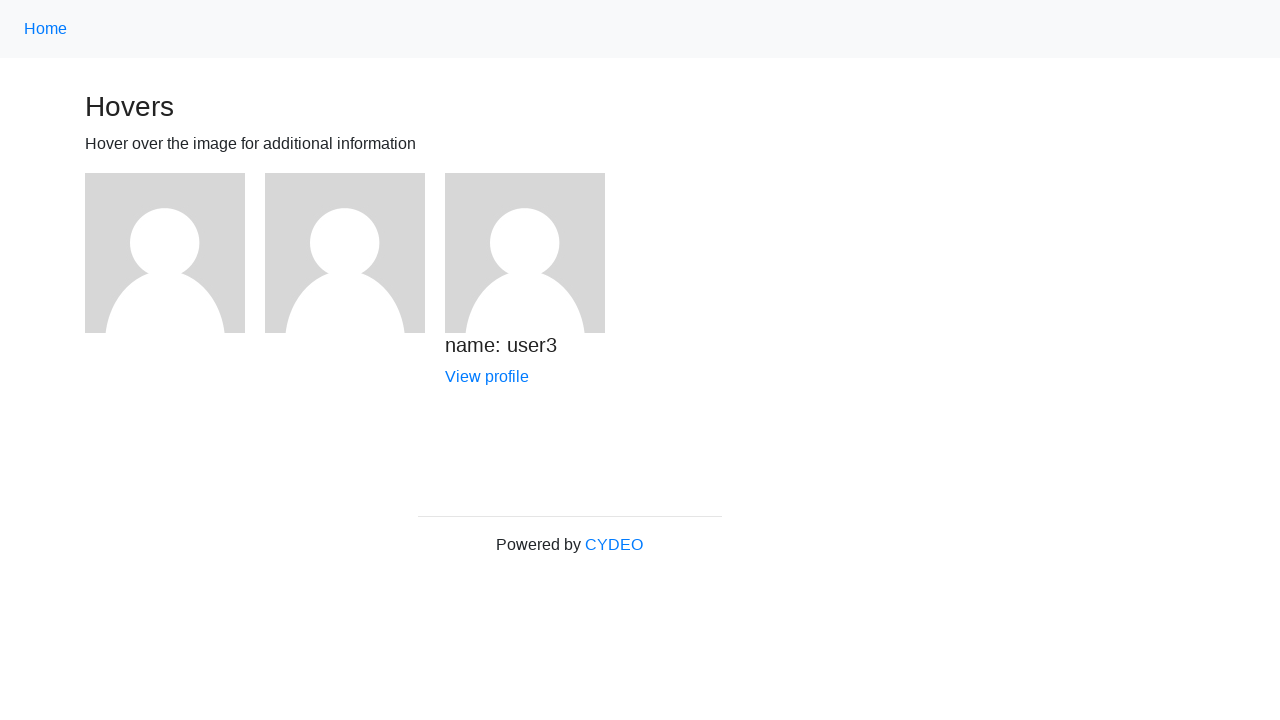

Verified user3 name is visible after hover
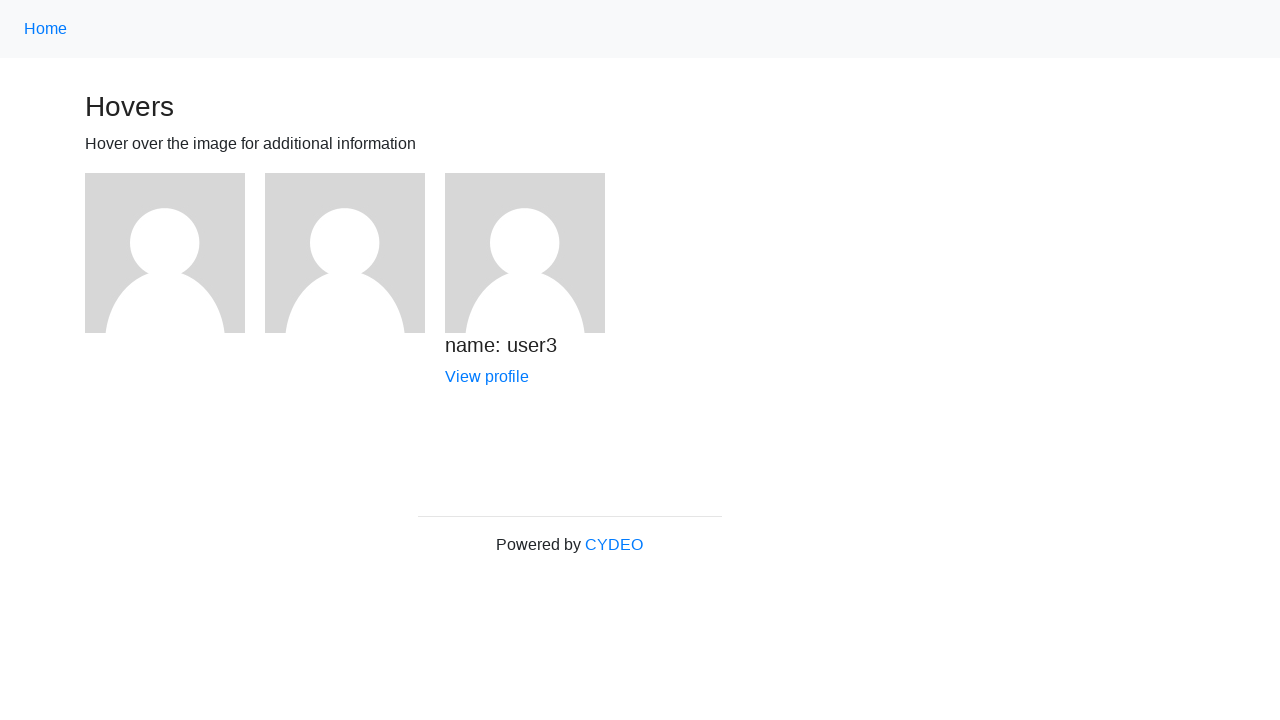

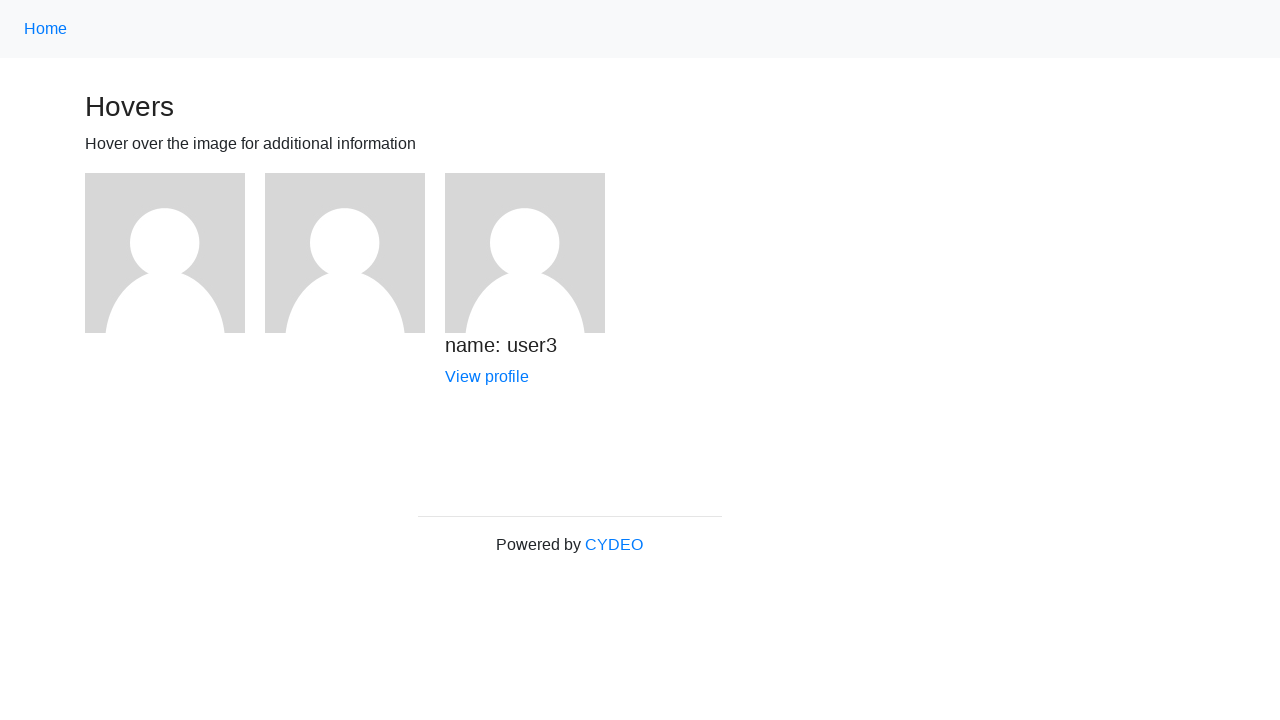